Navigates to the Bilibili homepage and waits for it to load

Starting URL: https://www.bilibili.com/

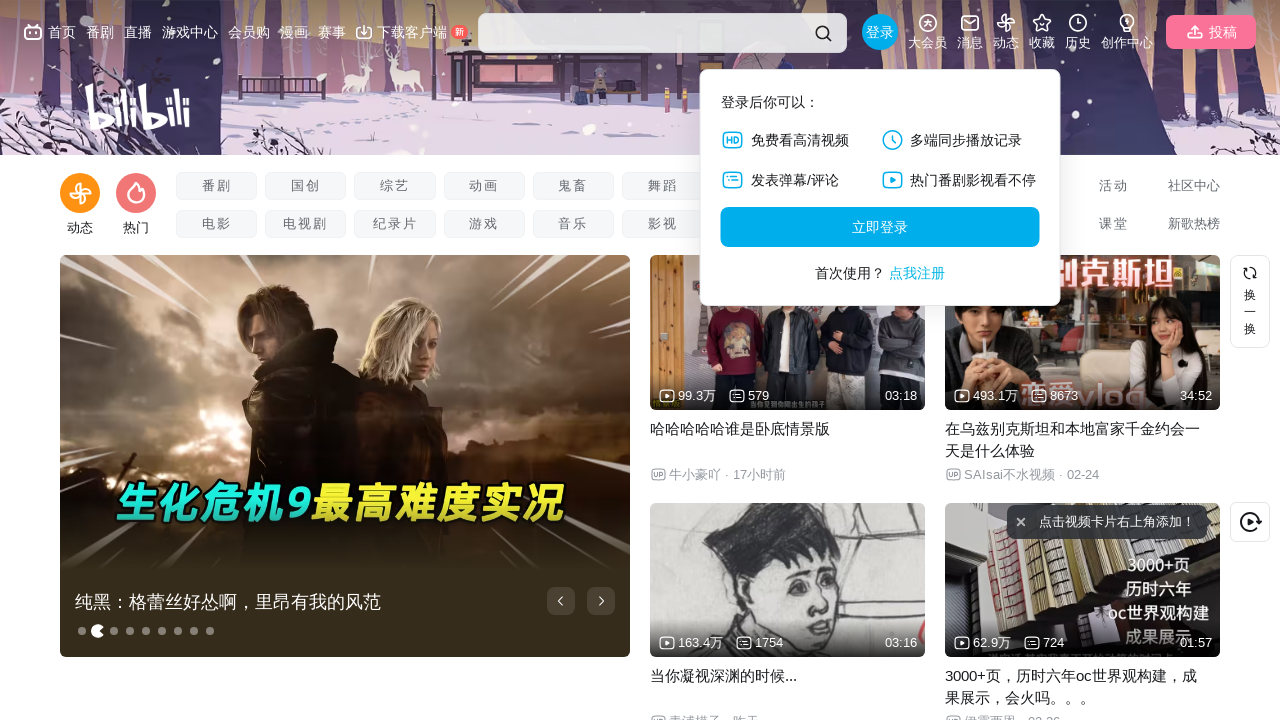

Bilibili homepage DOM content loaded
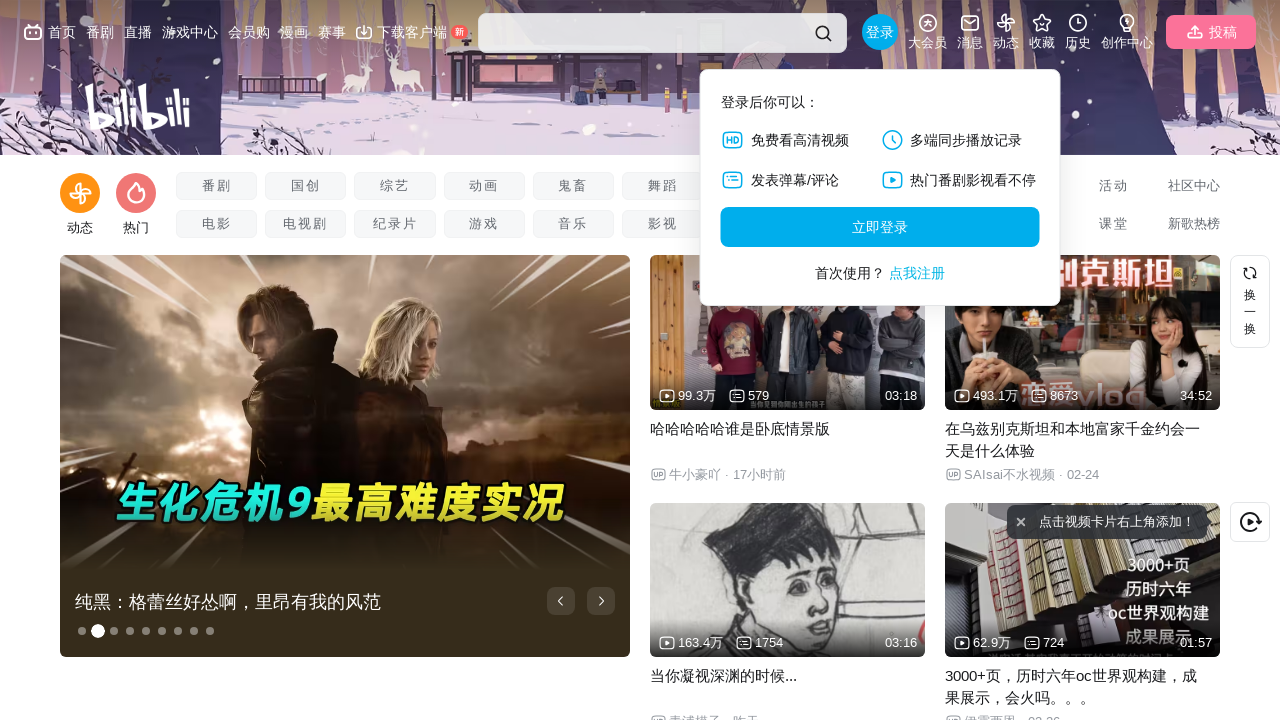

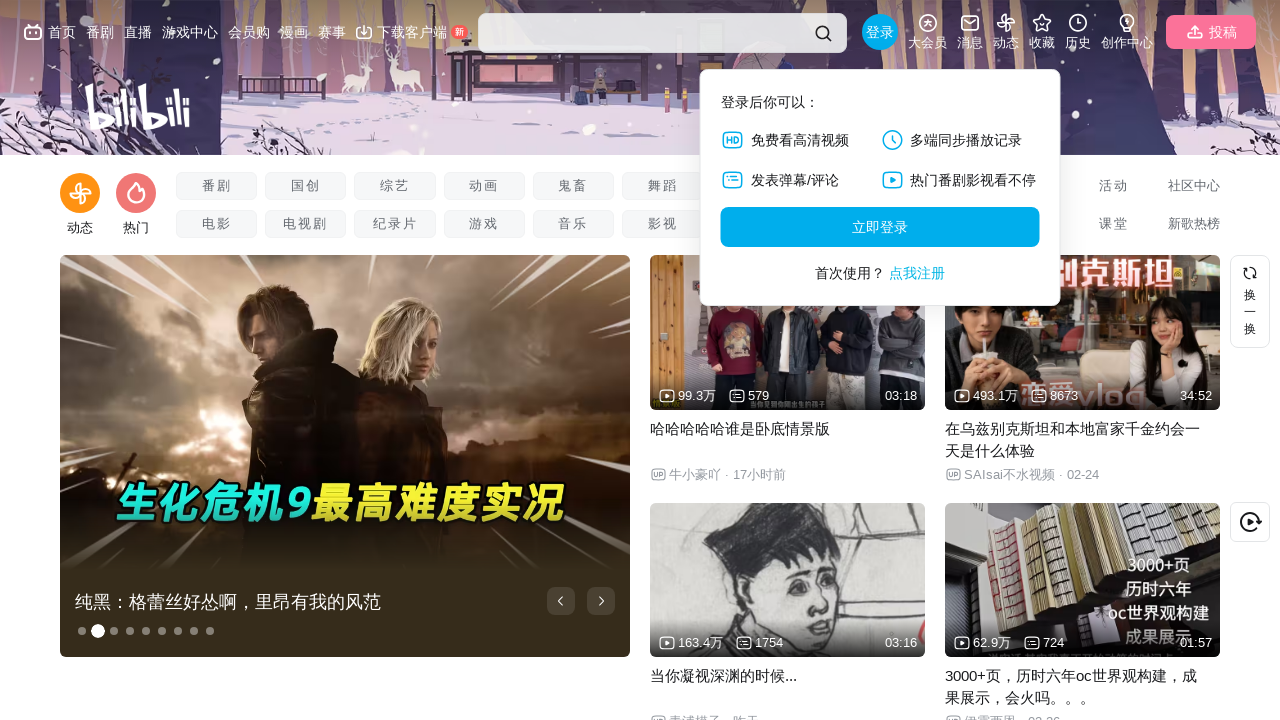